Tests handling a prompt JavaScript alert by entering text into the prompt and accepting it

Starting URL: https://the-internet.herokuapp.com/javascript_alerts

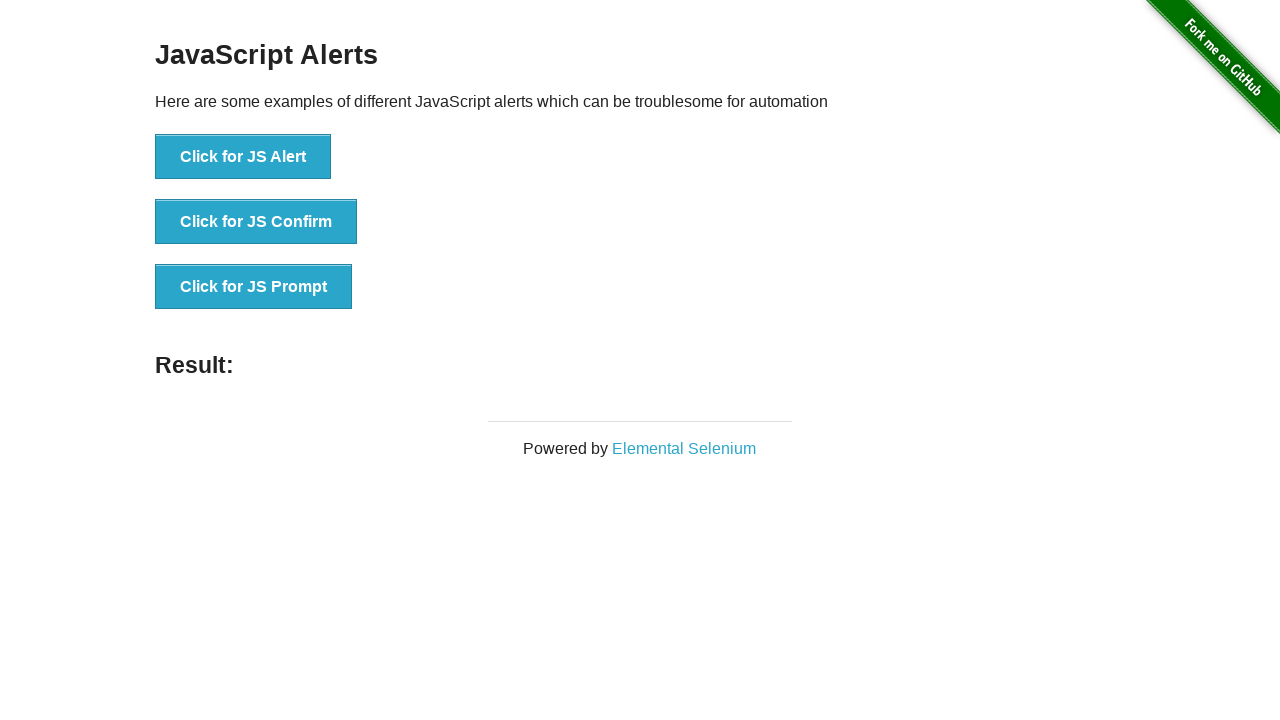

Set up dialog handler to accept prompt with text 'Marcus Johnson'
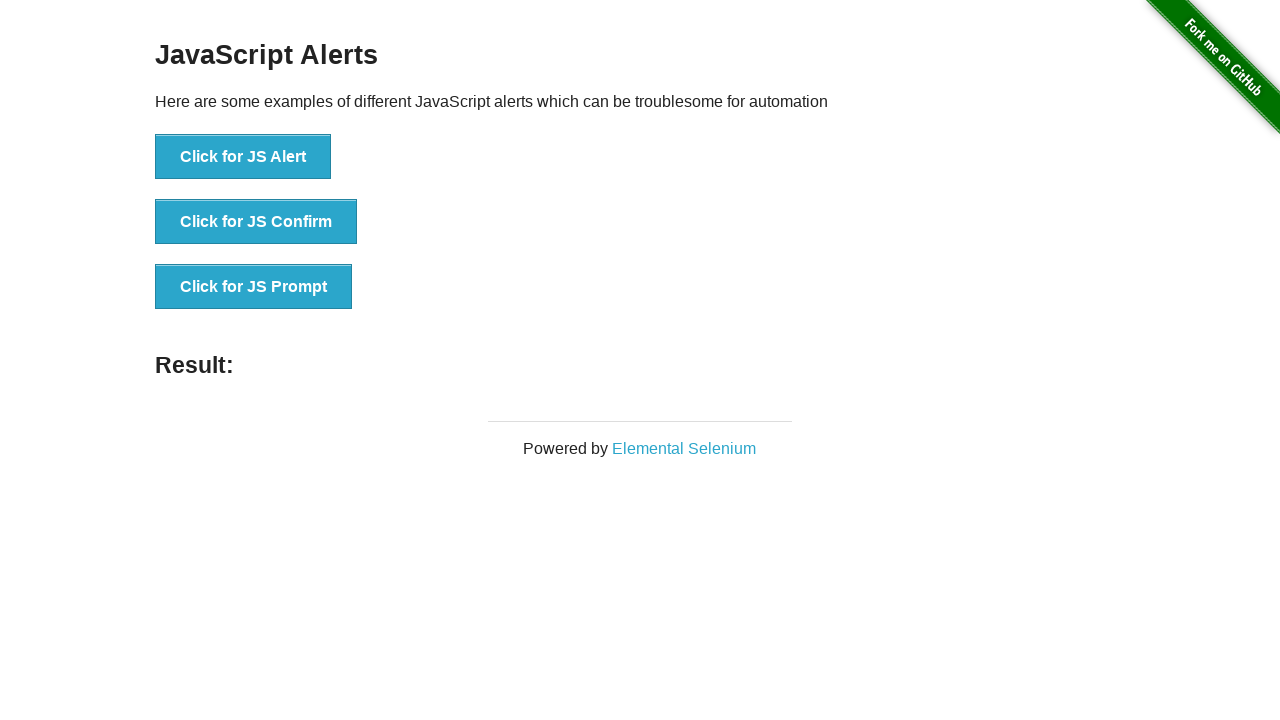

Clicked button to trigger JavaScript prompt alert at (254, 287) on button[onclick='jsPrompt()']
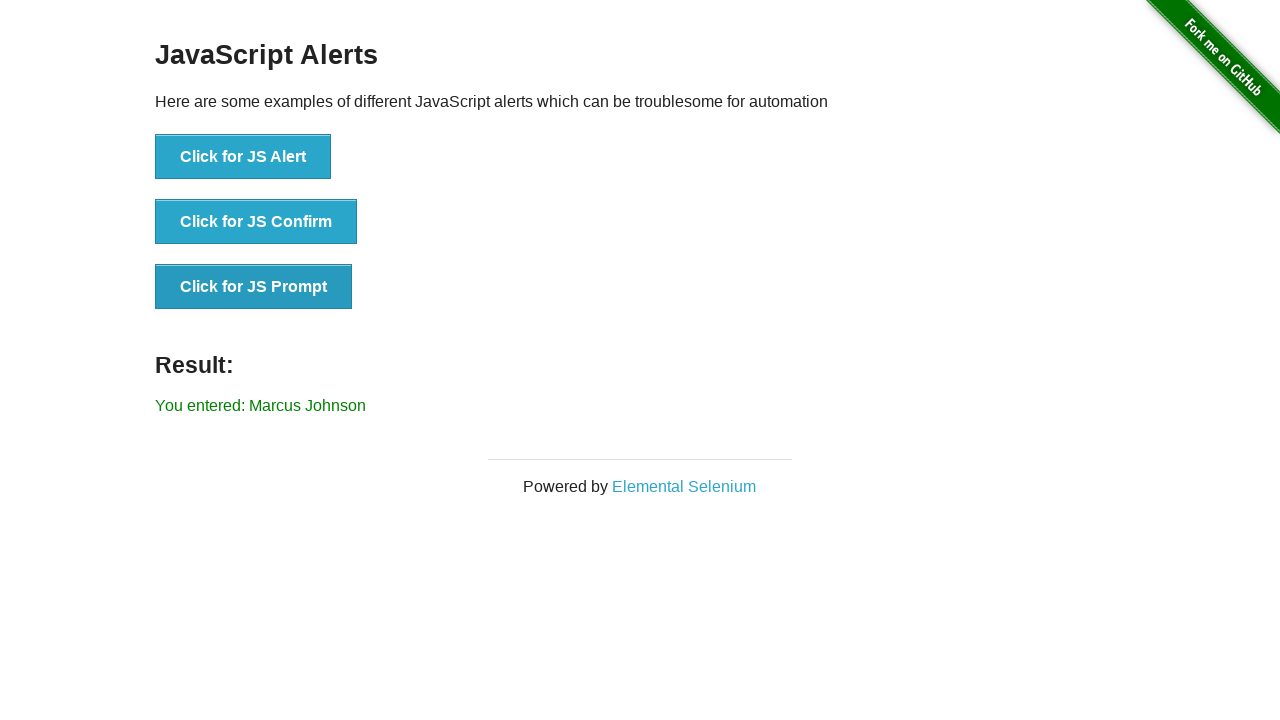

Result element appeared after prompt was accepted
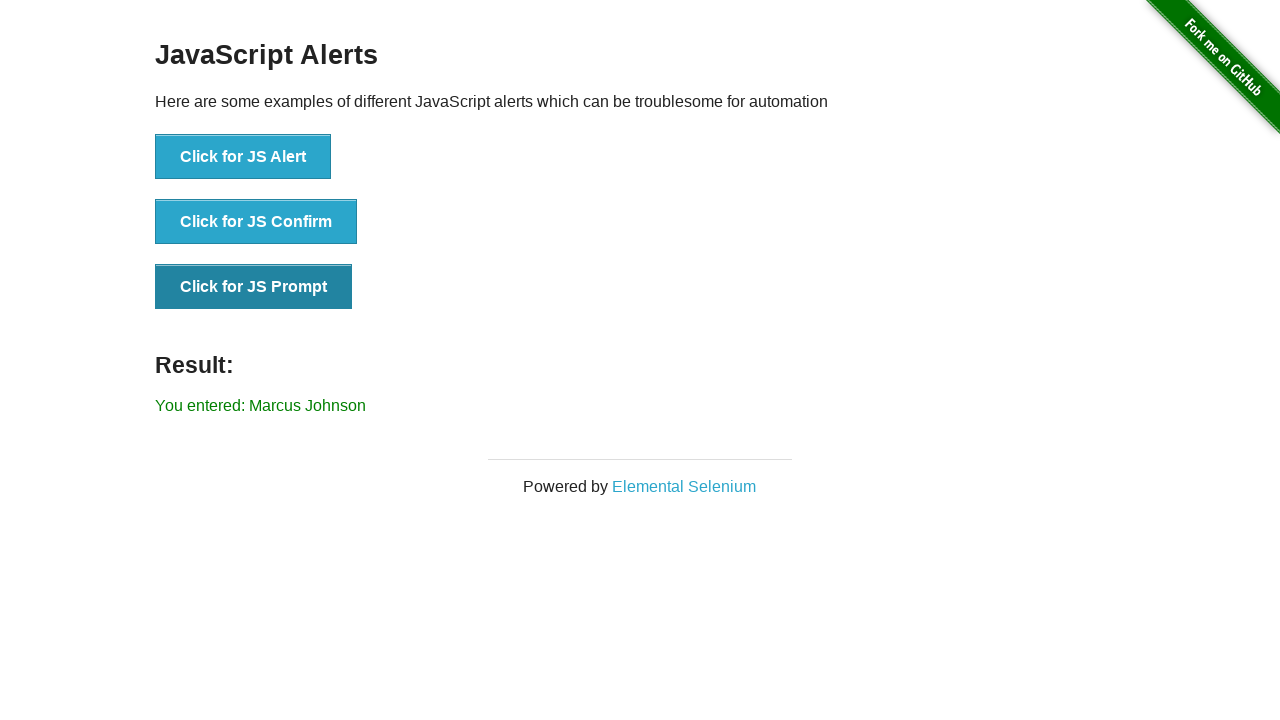

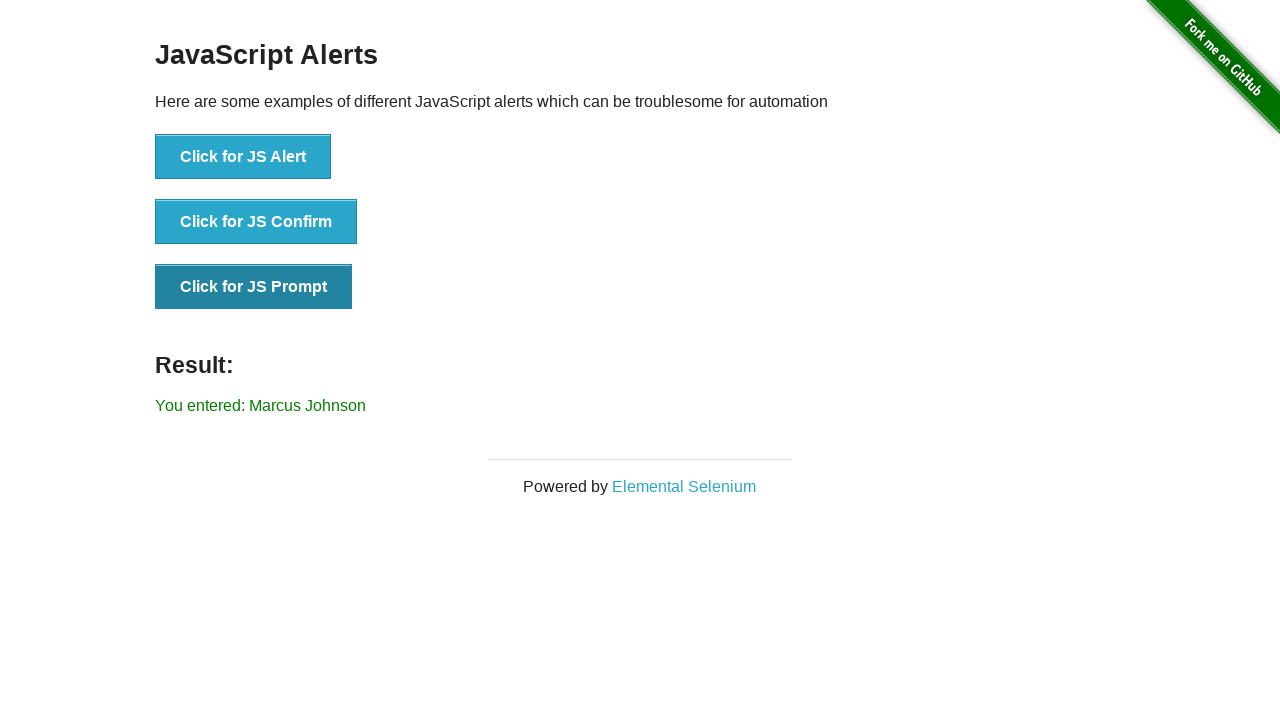